Tests a registration form by filling in first name and last name fields using CSS selectors

Starting URL: https://demo.automationtesting.in/Register.html

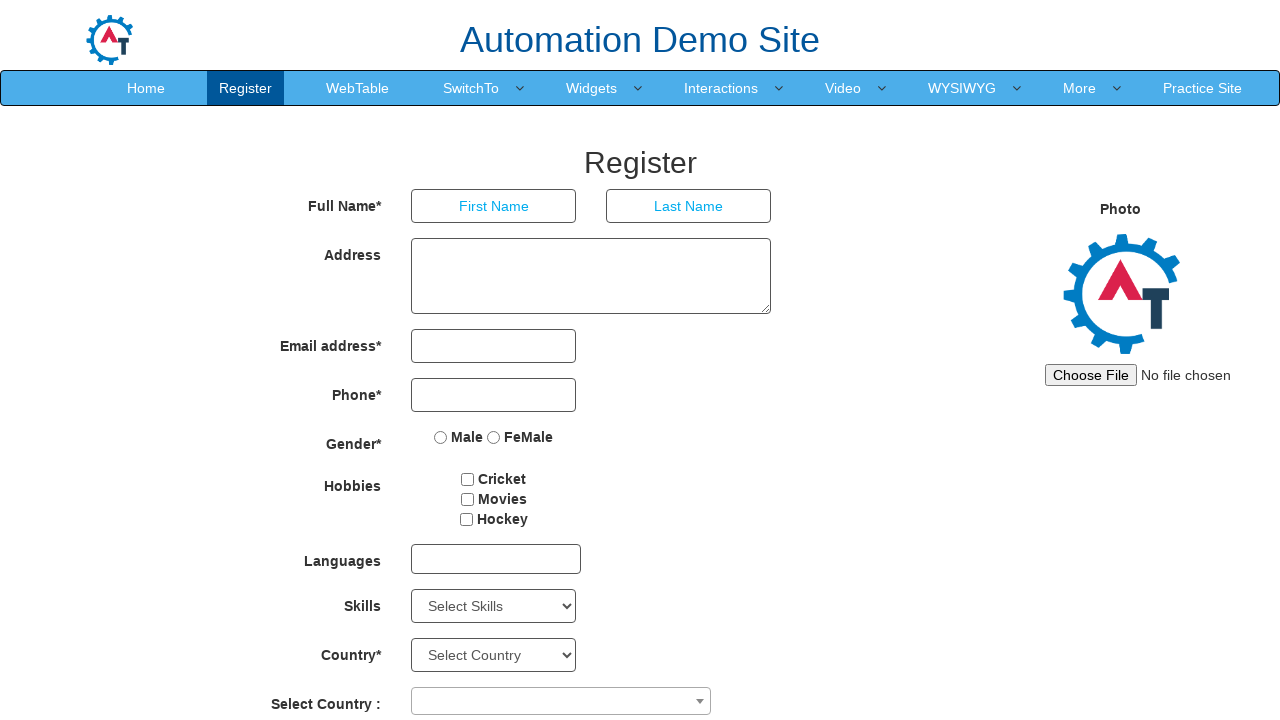

Filled first name field with 'Utkarsha' using CSS selector on [placeholder='First Name']
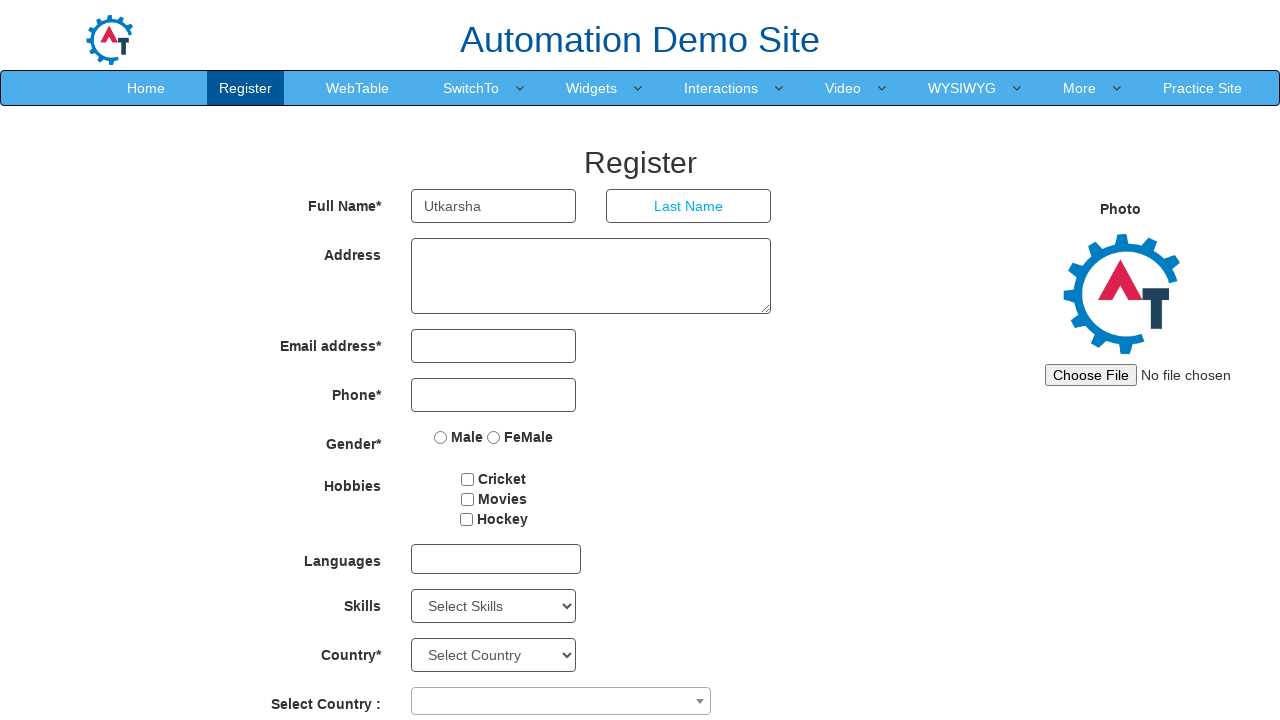

Filled last name field with 'Gobre' using CSS selector on [placeholder='Last Name']
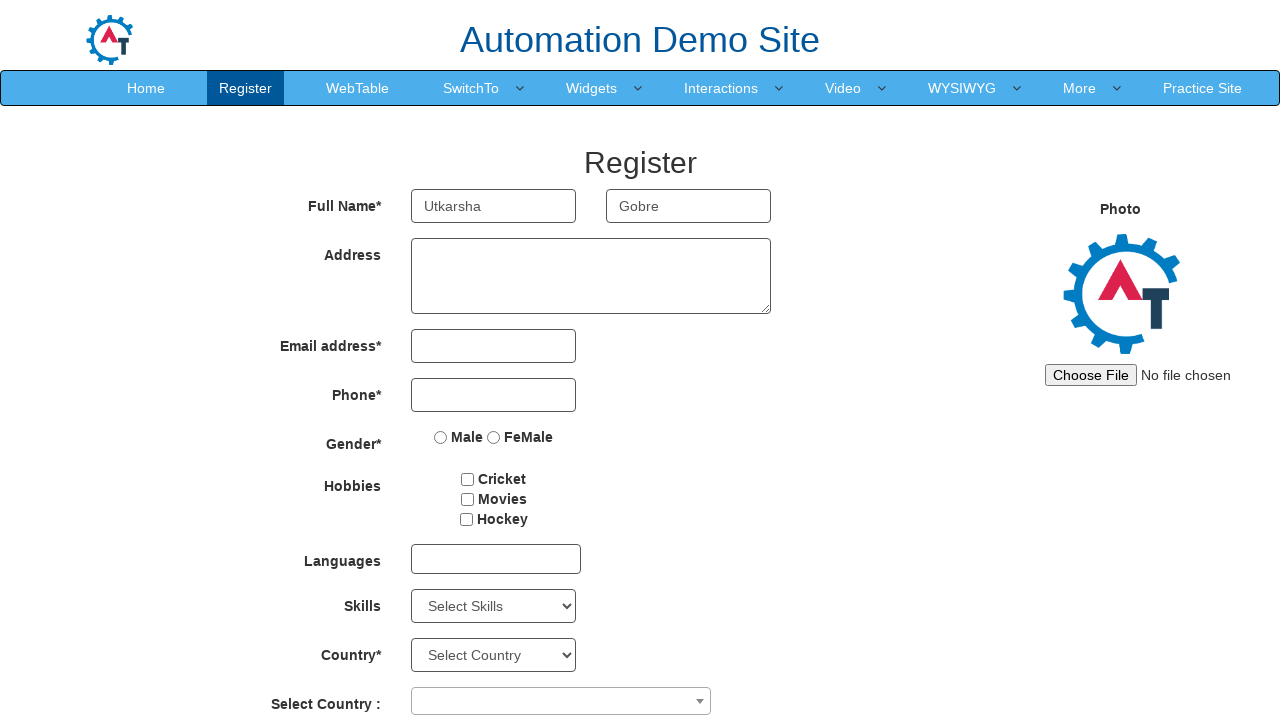

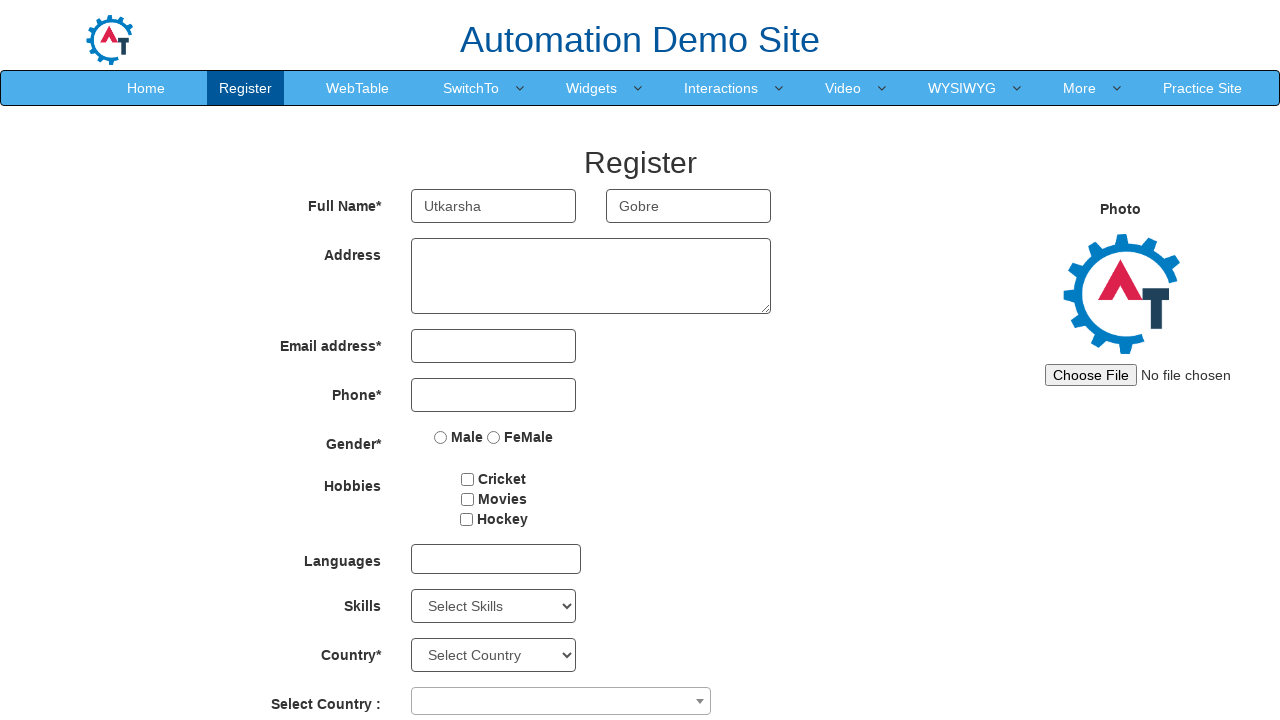